Tests filling out the name field in a contact form on the AX Capital real estate website by scrolling to the form and entering a name value.

Starting URL: https://www.axcapital.ae/

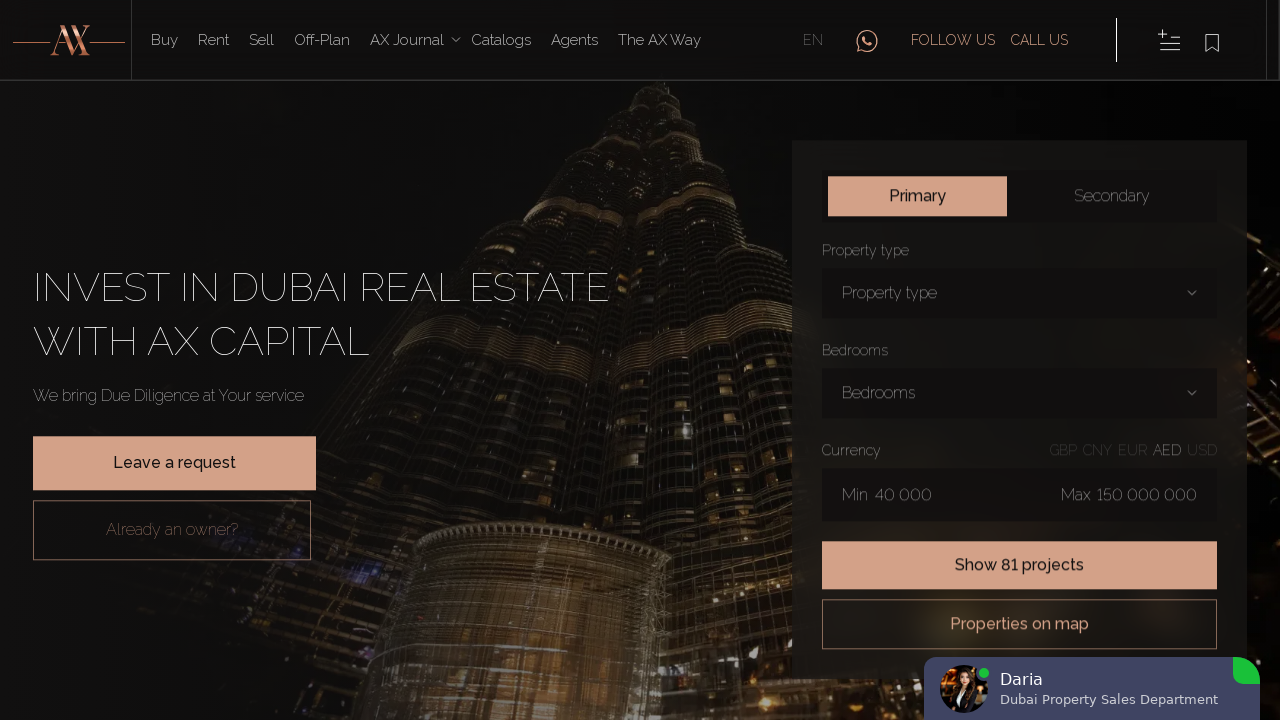

Waited for name input field to become visible
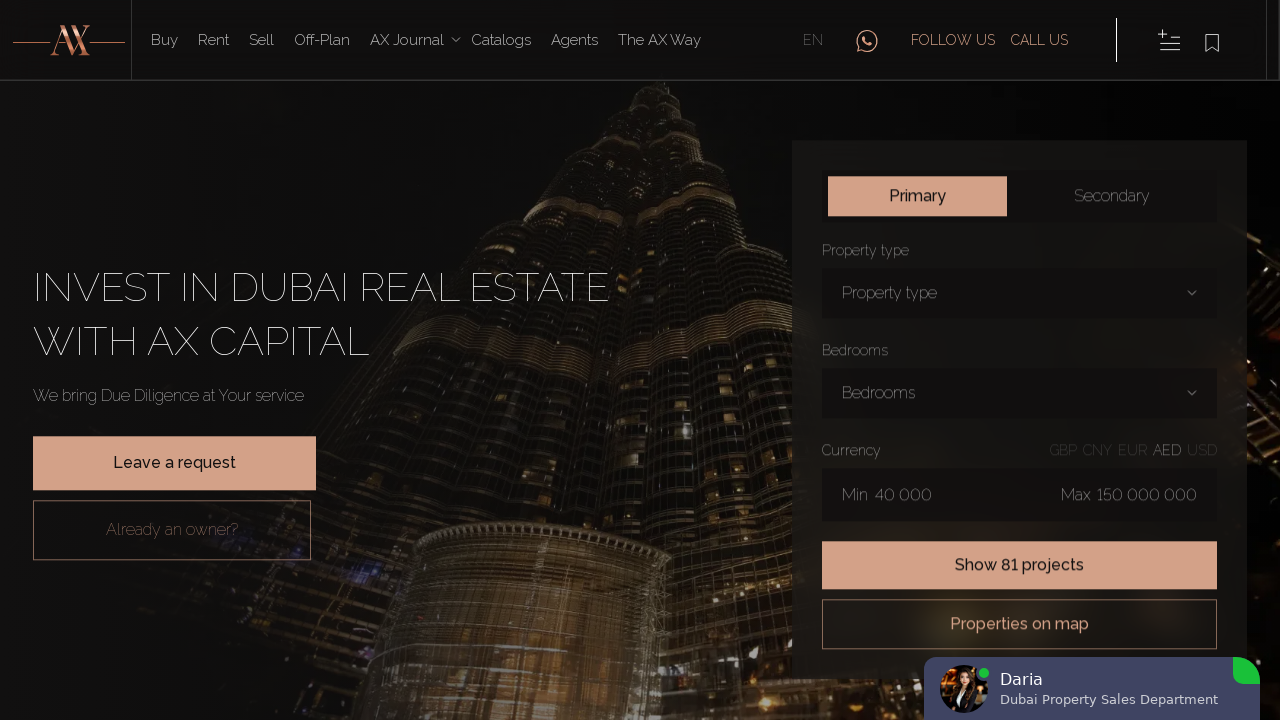

Scrolled to name input field
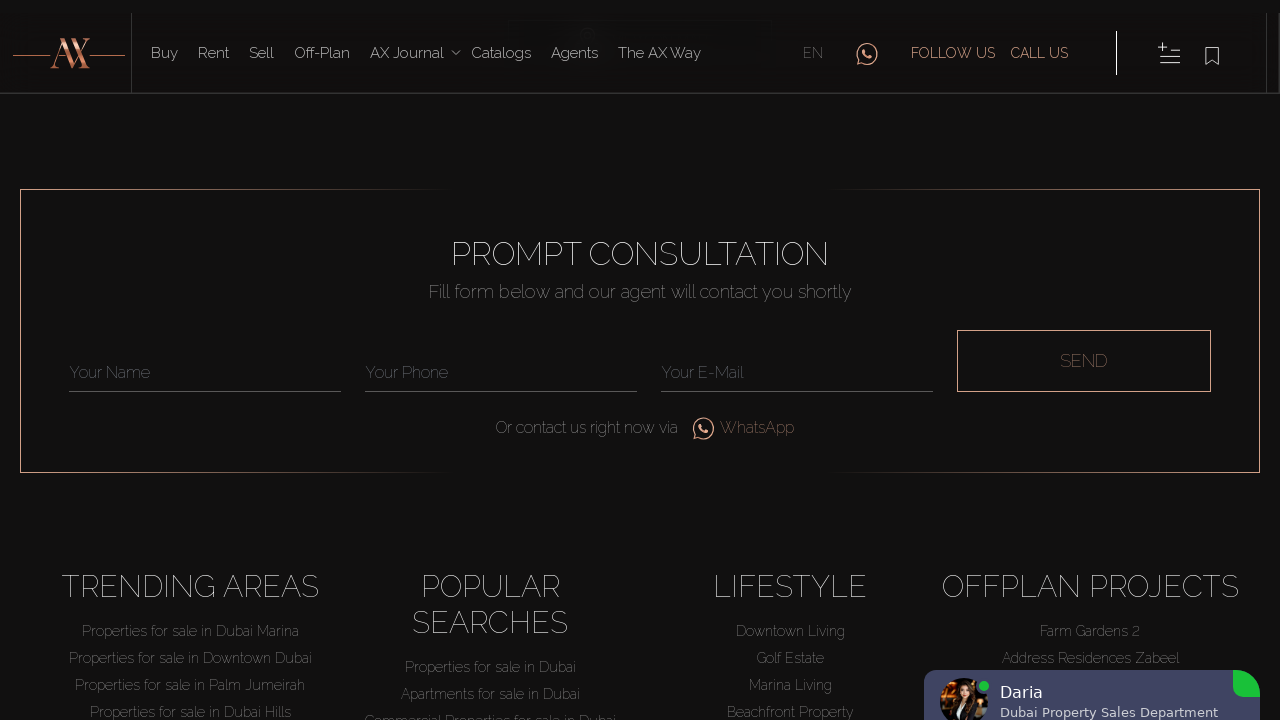

Clicked on name input field at (205, 360) on input[placeholder="Your name"]
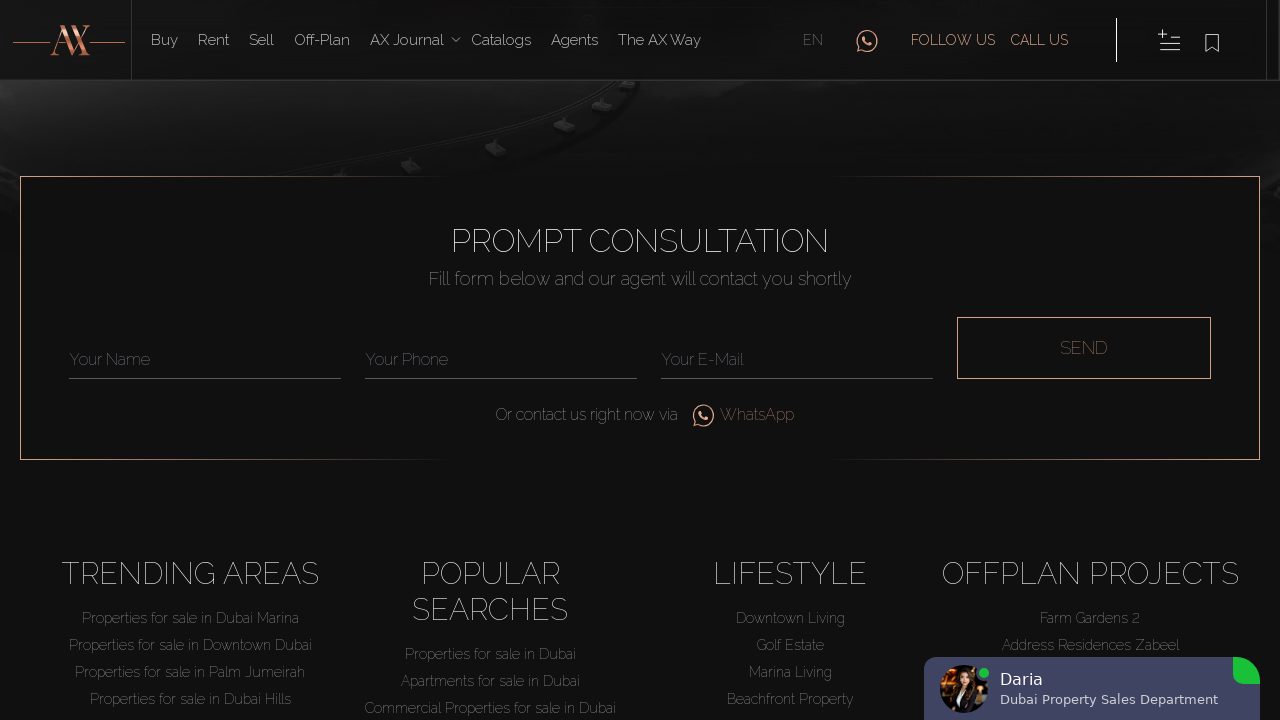

Filled name field with 'John' on input[placeholder="Your name"]
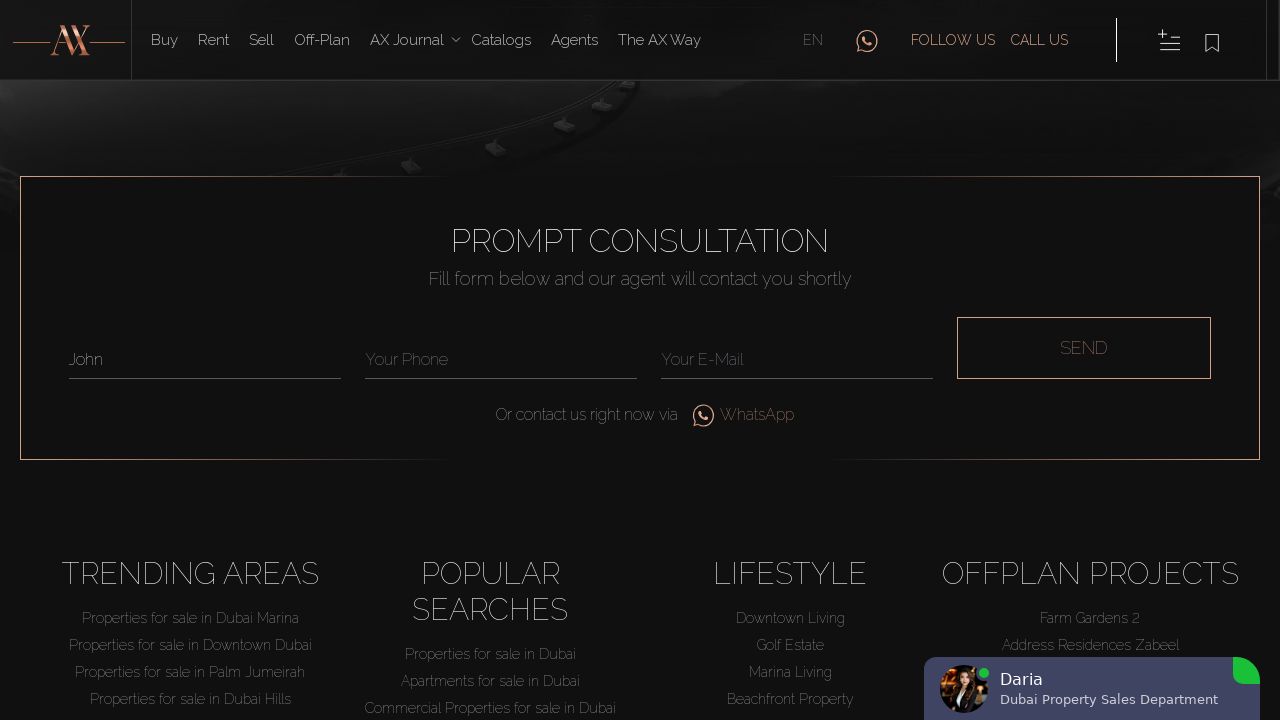

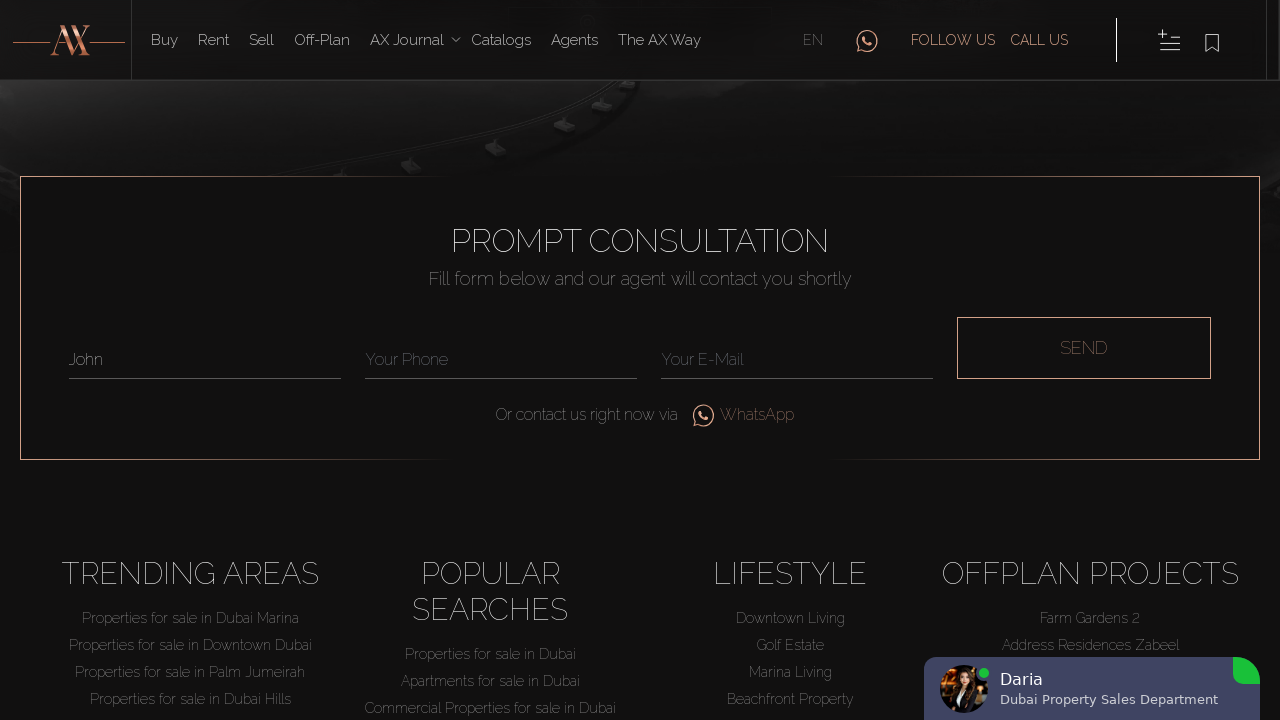